Tests registration form by filling in first name, last name, and email fields, then submitting the form and verifying the success message

Starting URL: http://suninjuly.github.io/registration1.html

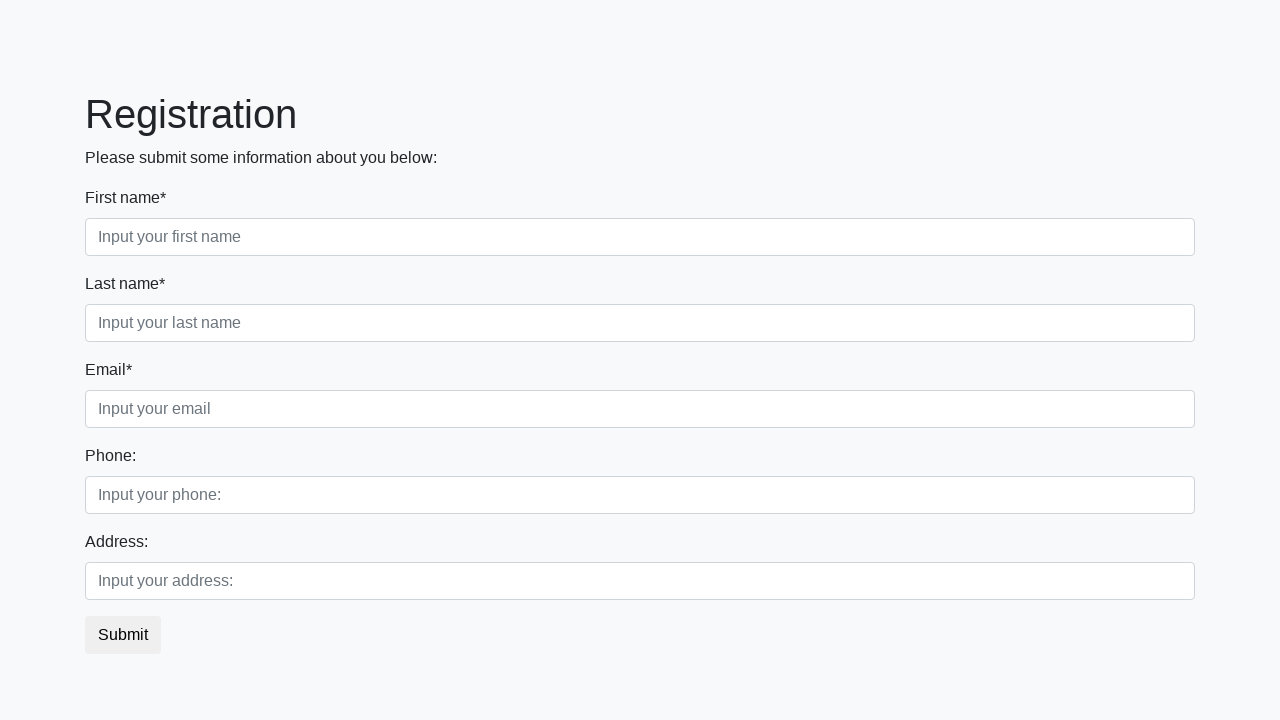

Navigated to registration form page
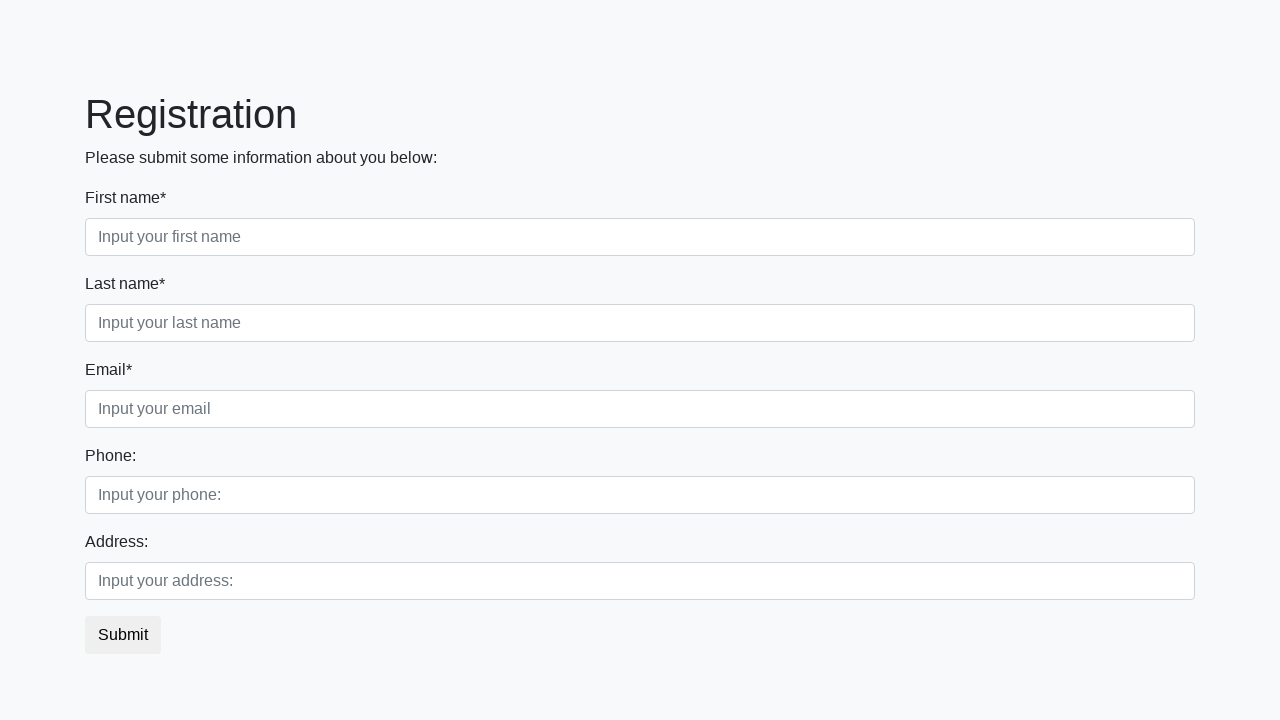

Filled first name field with 'John' on .first_block .first
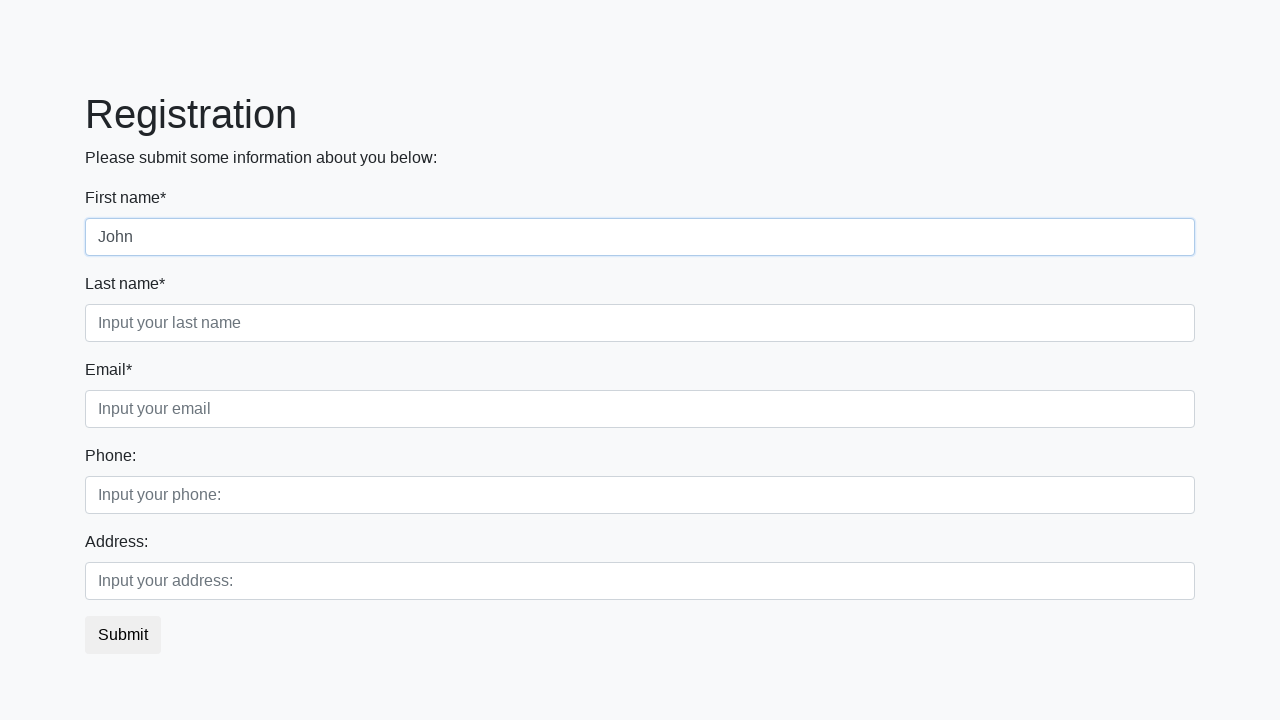

Filled last name field with 'Smith' on .first_block .second
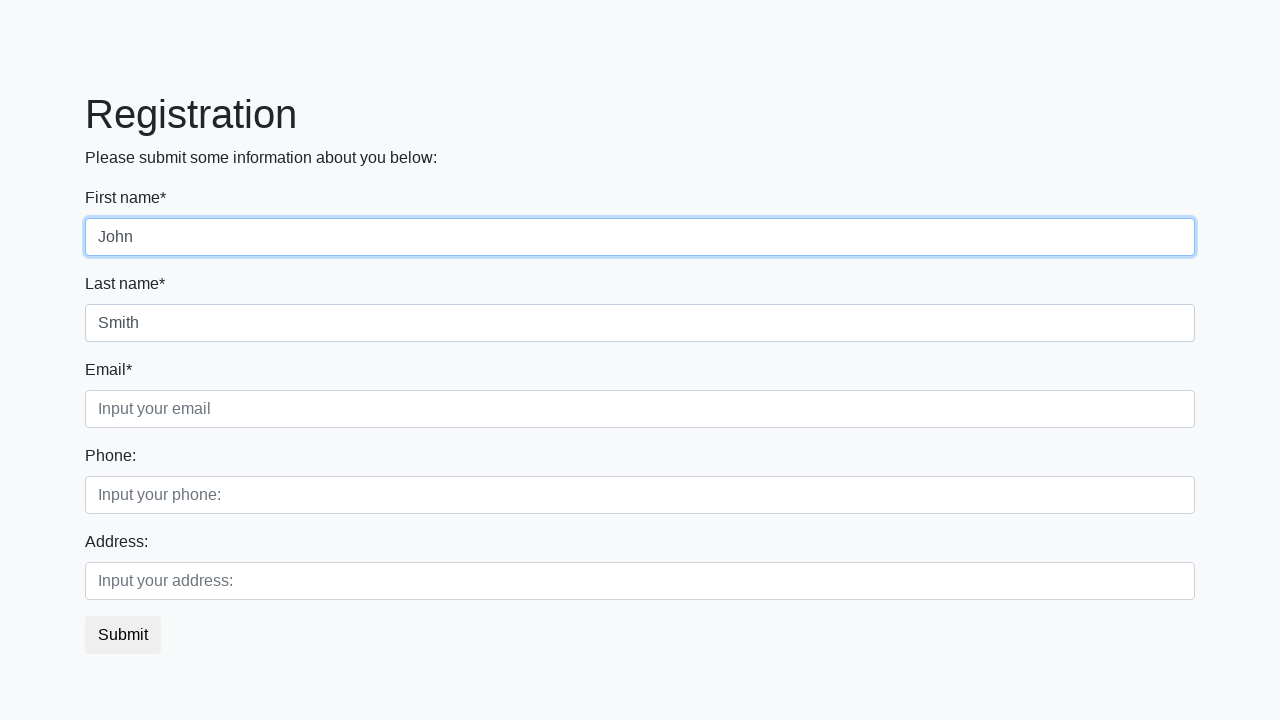

Filled email field with 'john.smith@example.com' on .first_block .third
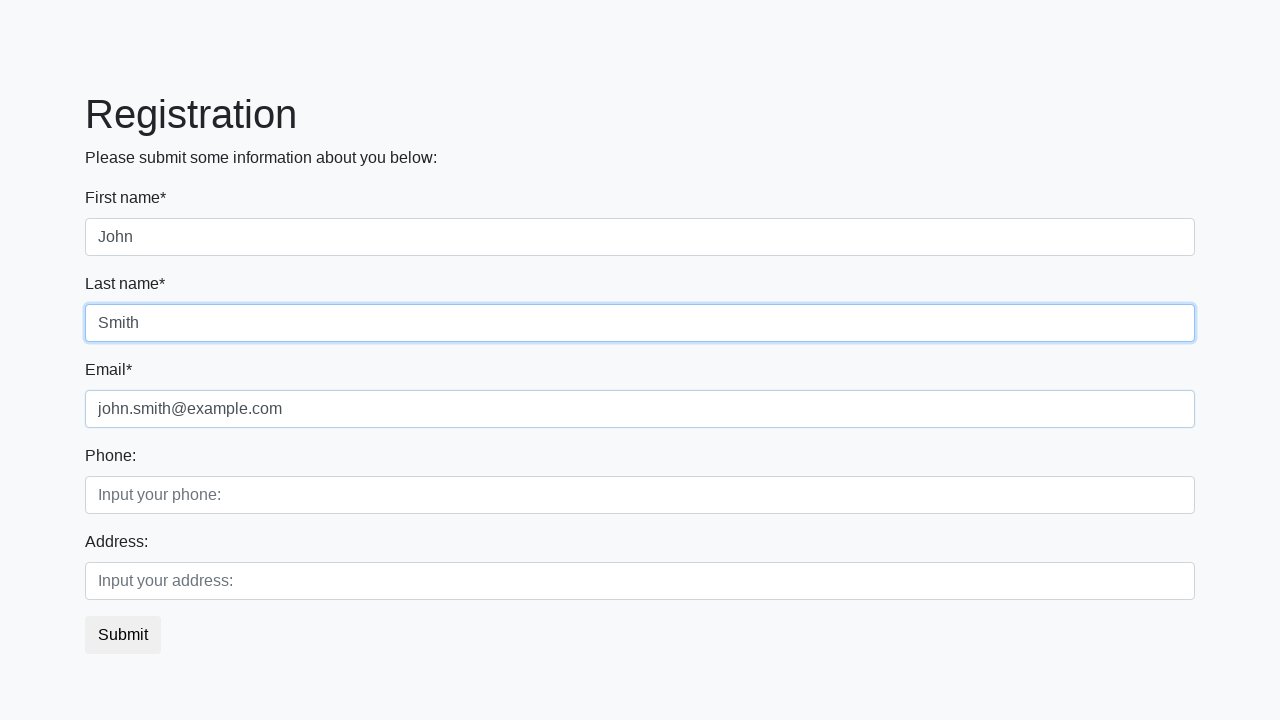

Clicked submit button to register at (123, 635) on button.btn
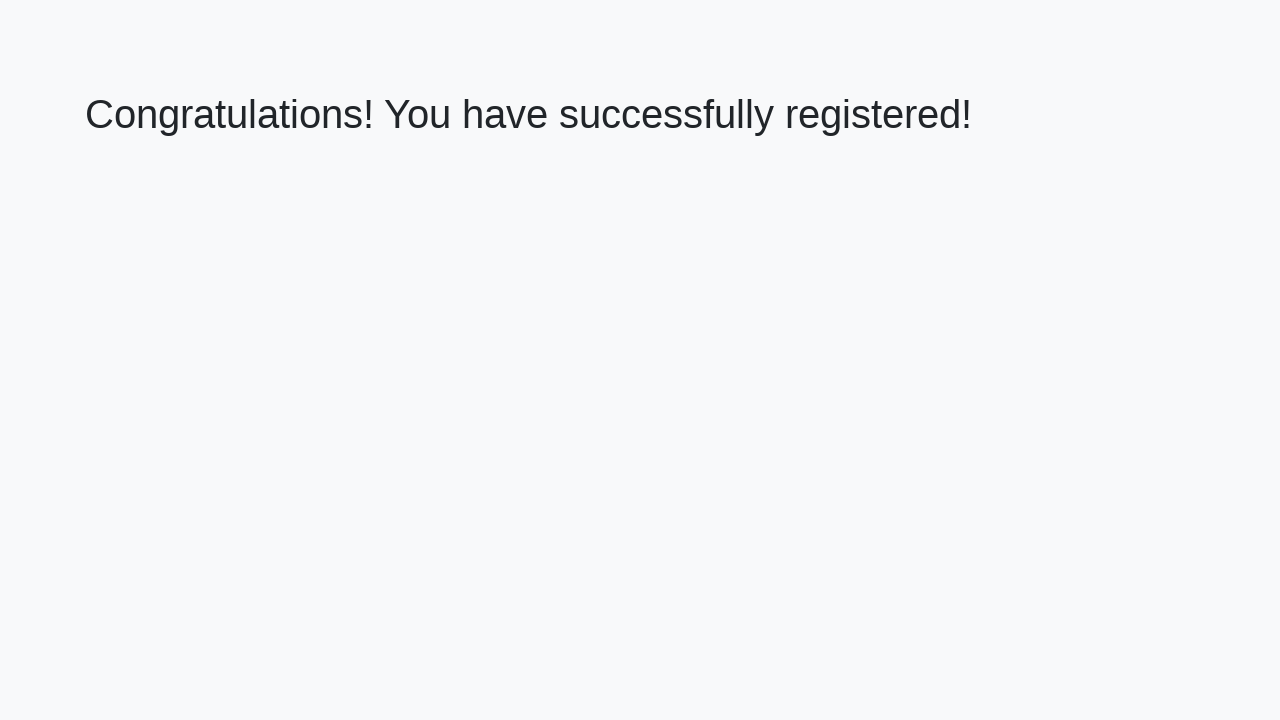

Success page loaded with heading element
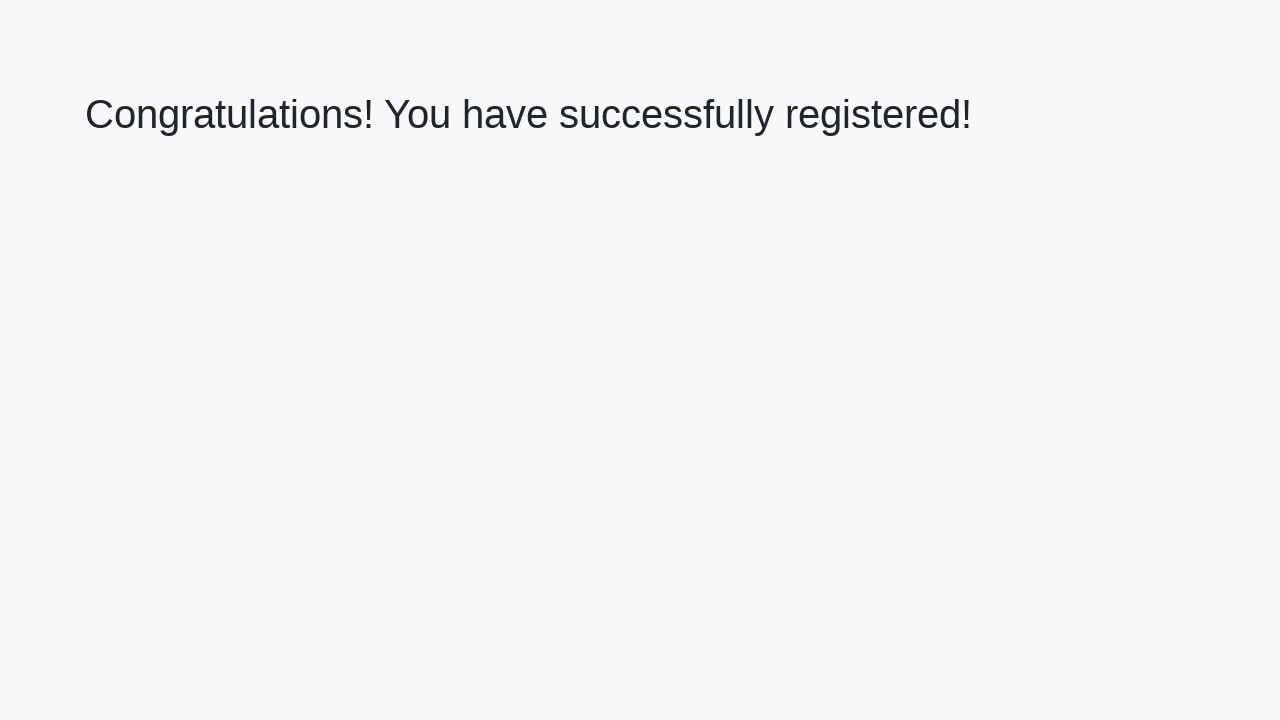

Retrieved heading text: 'Congratulations! You have successfully registered!'
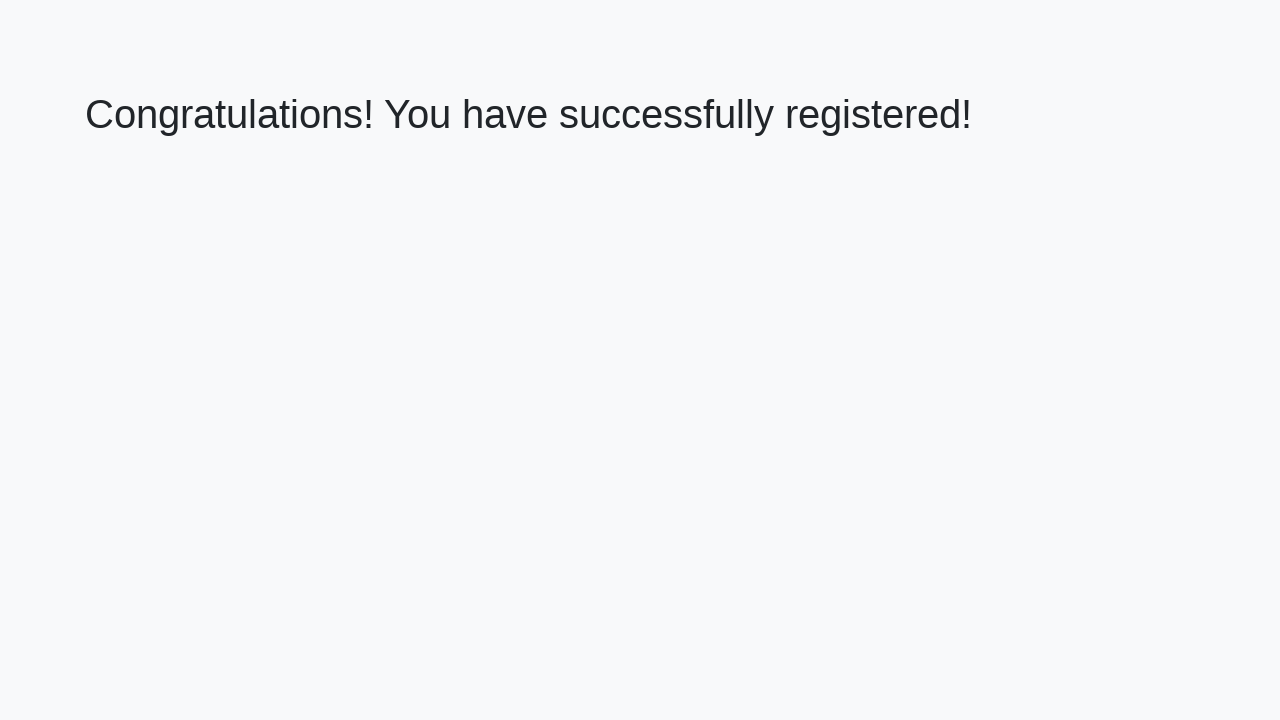

Verified success message matches expected text
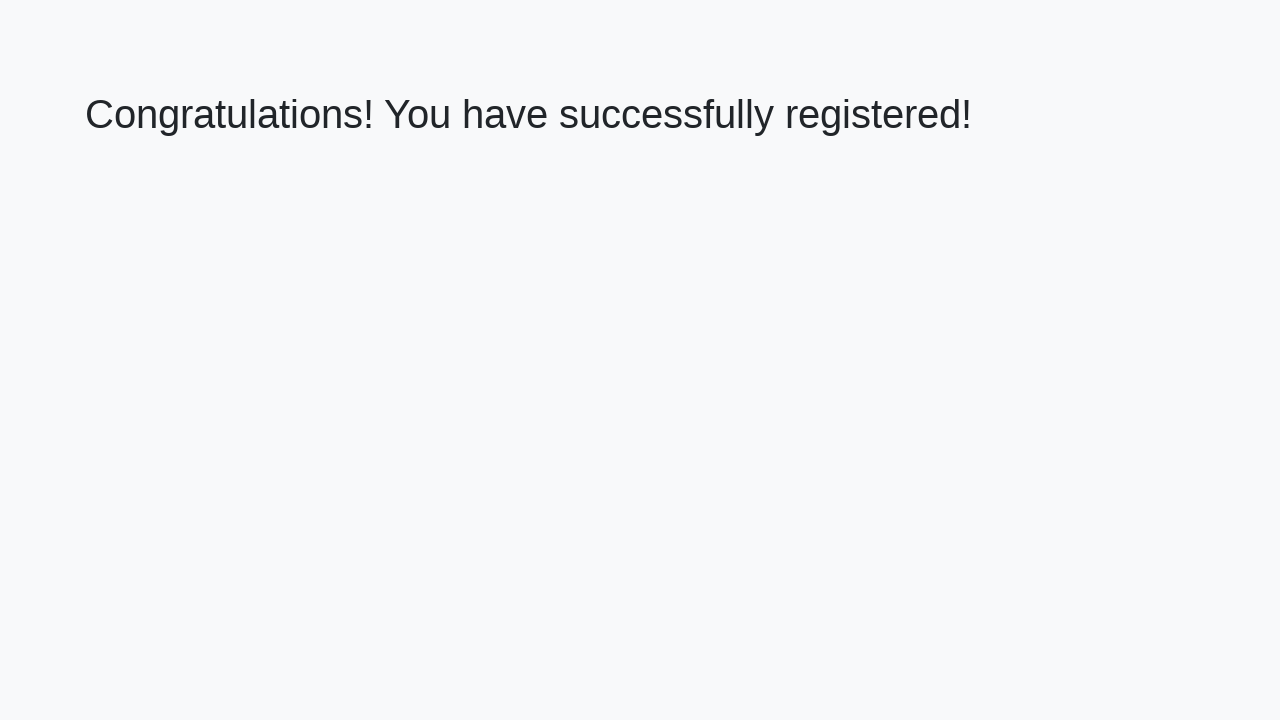

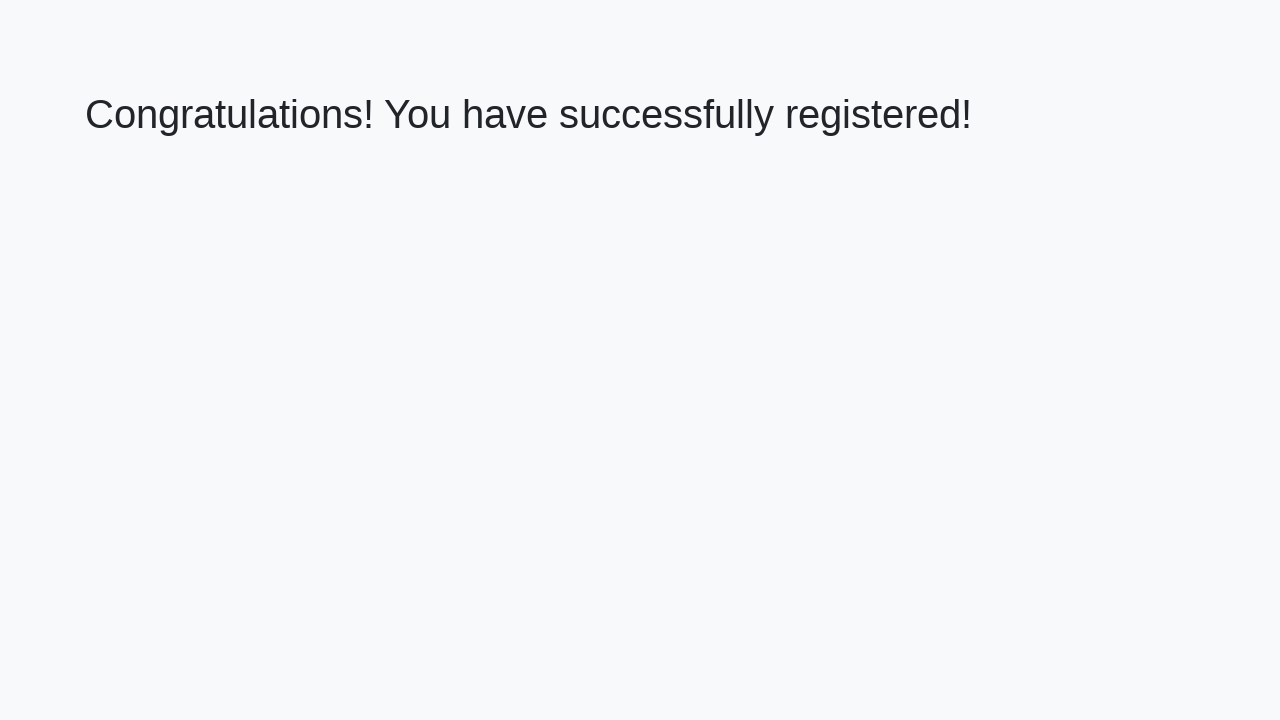